Tests the passenger selection dropdown functionality by incrementing the adult passenger count and verifying the updated selection is displayed

Starting URL: https://rahulshettyacademy.com/dropdownsPractise/

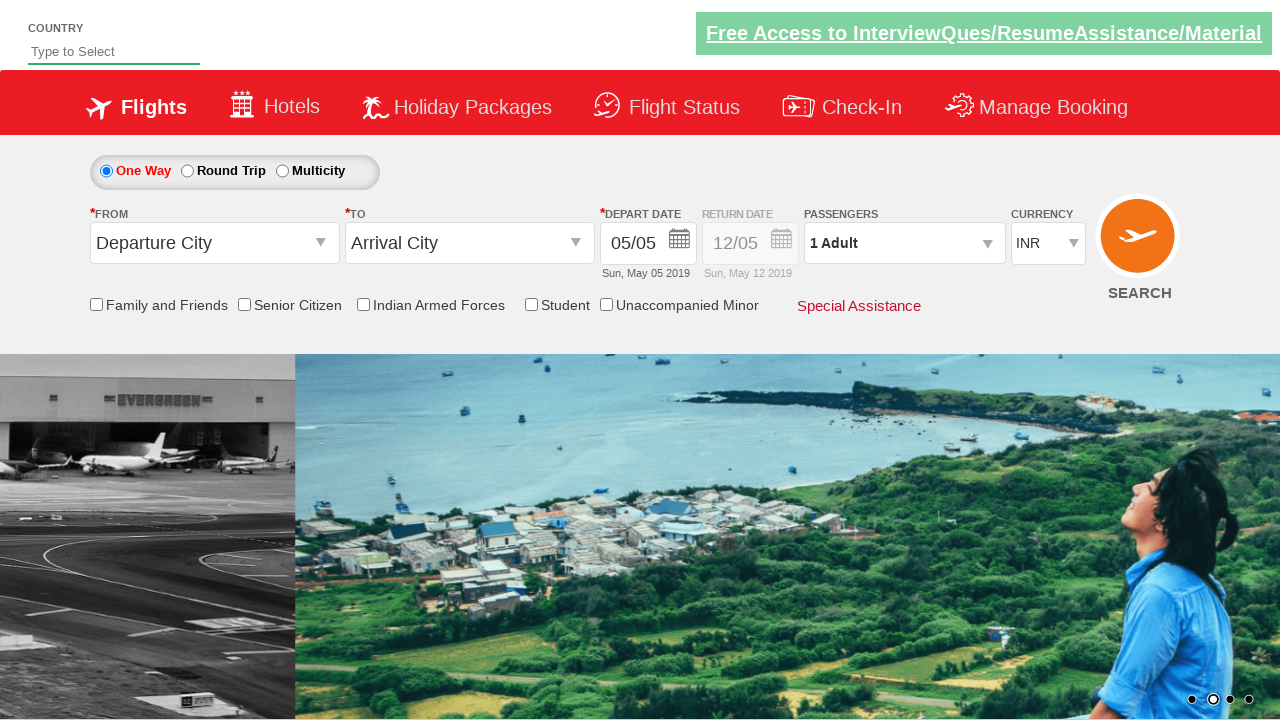

Retrieved initial passenger info text
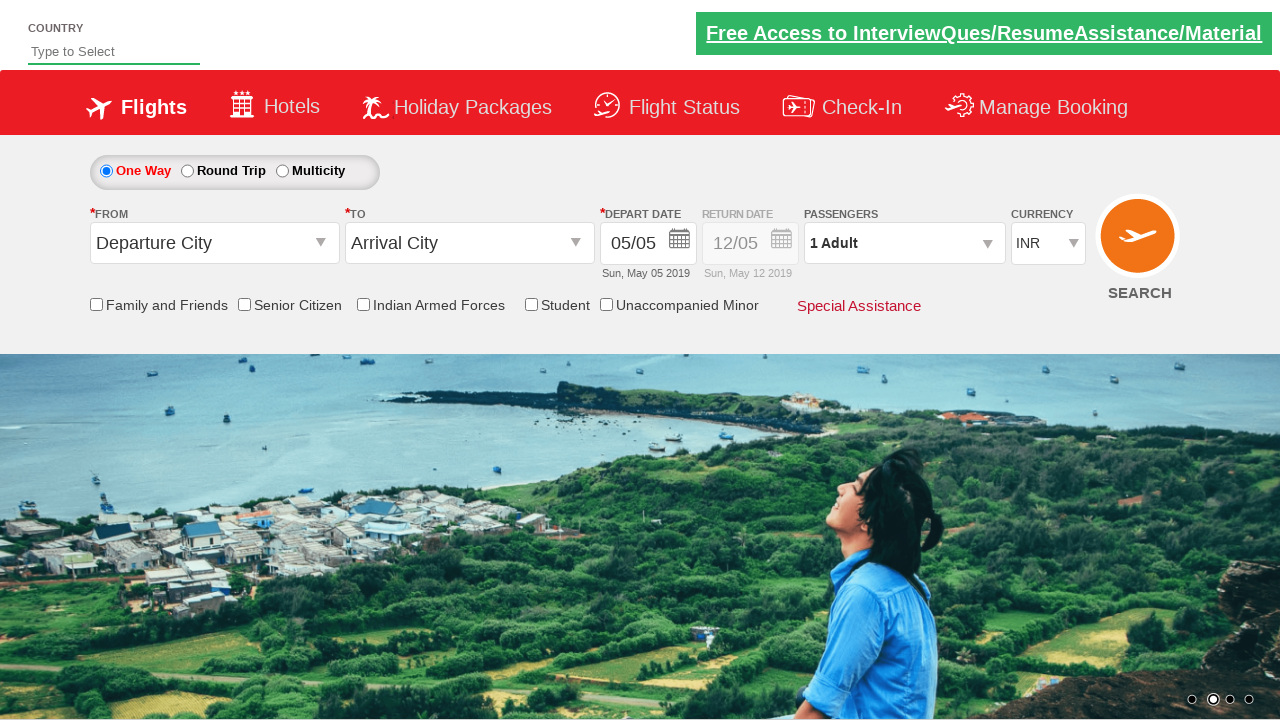

Clicked passenger info div to open dropdown at (904, 243) on #divpaxinfo
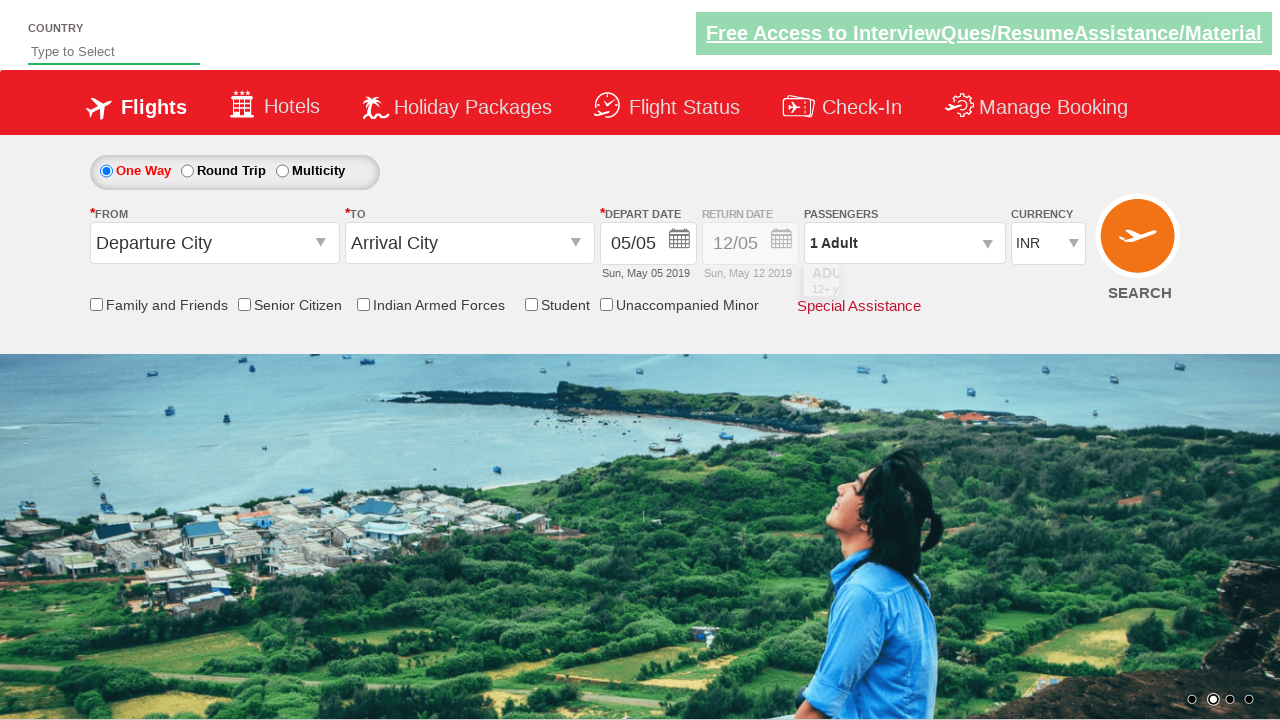

Incremented adult passenger count (iteration 1/4) at (982, 288) on #hrefIncAdt
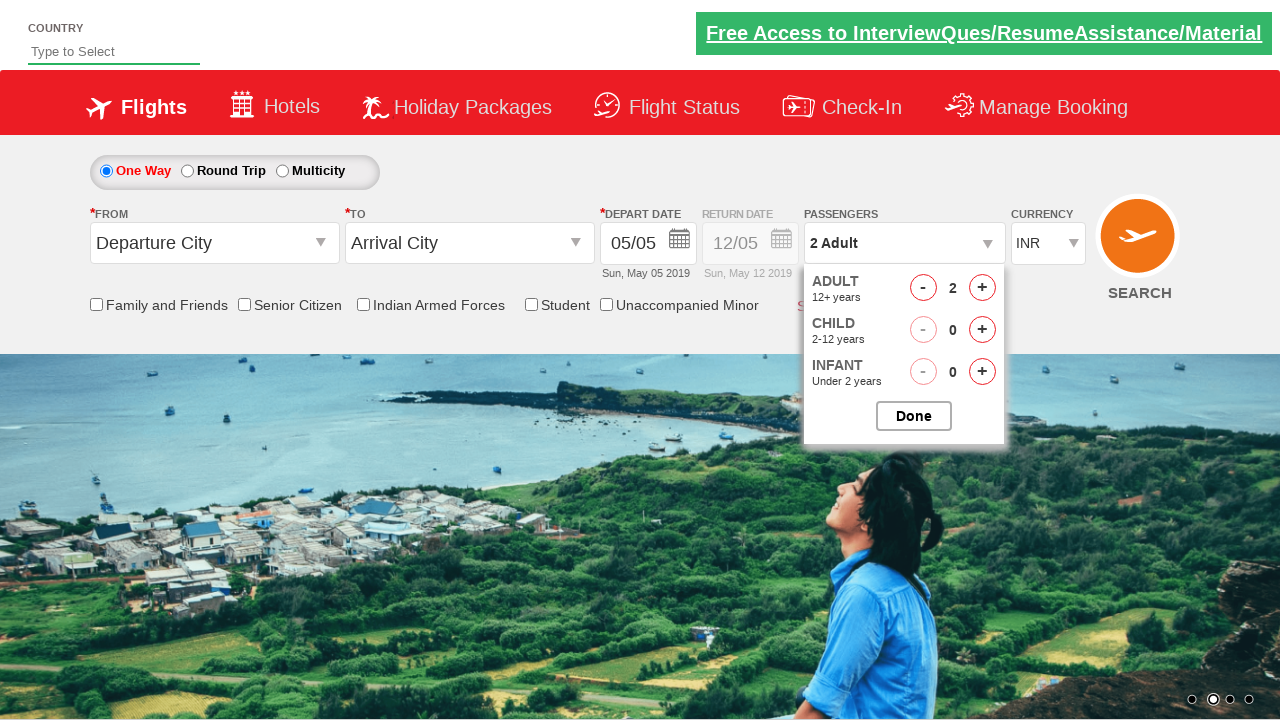

Incremented adult passenger count (iteration 2/4) at (982, 288) on #hrefIncAdt
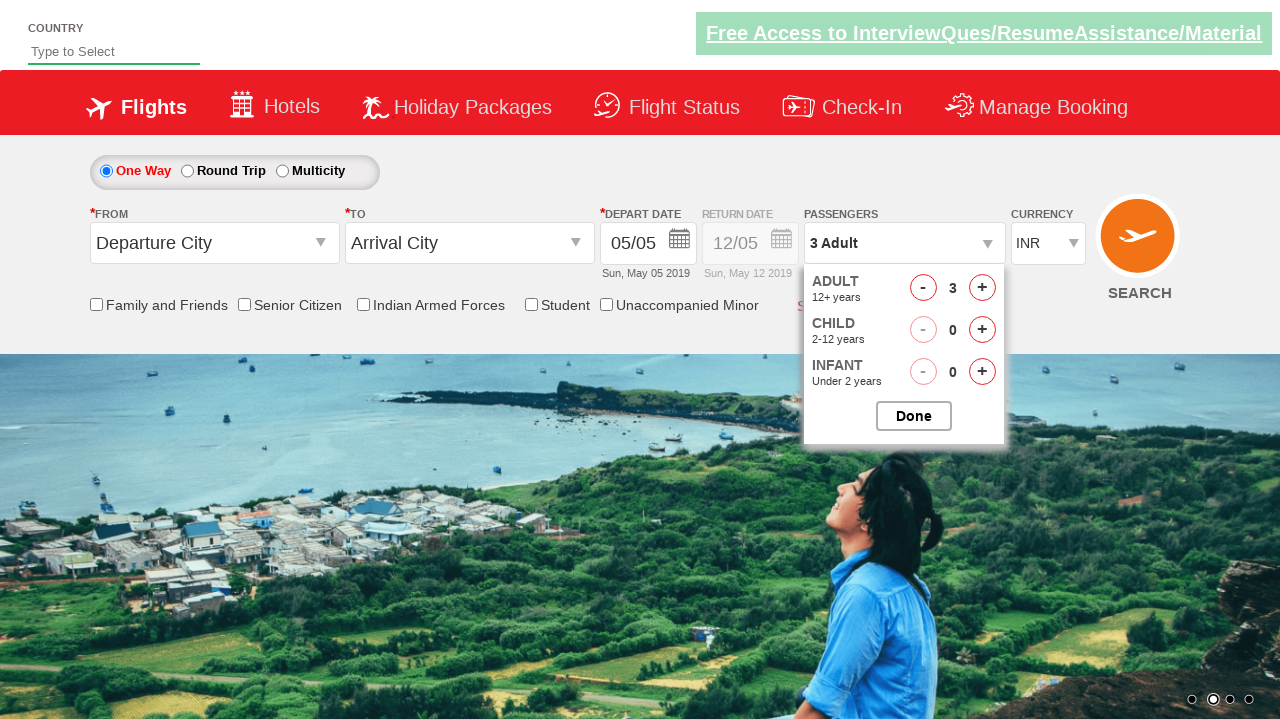

Incremented adult passenger count (iteration 3/4) at (982, 288) on #hrefIncAdt
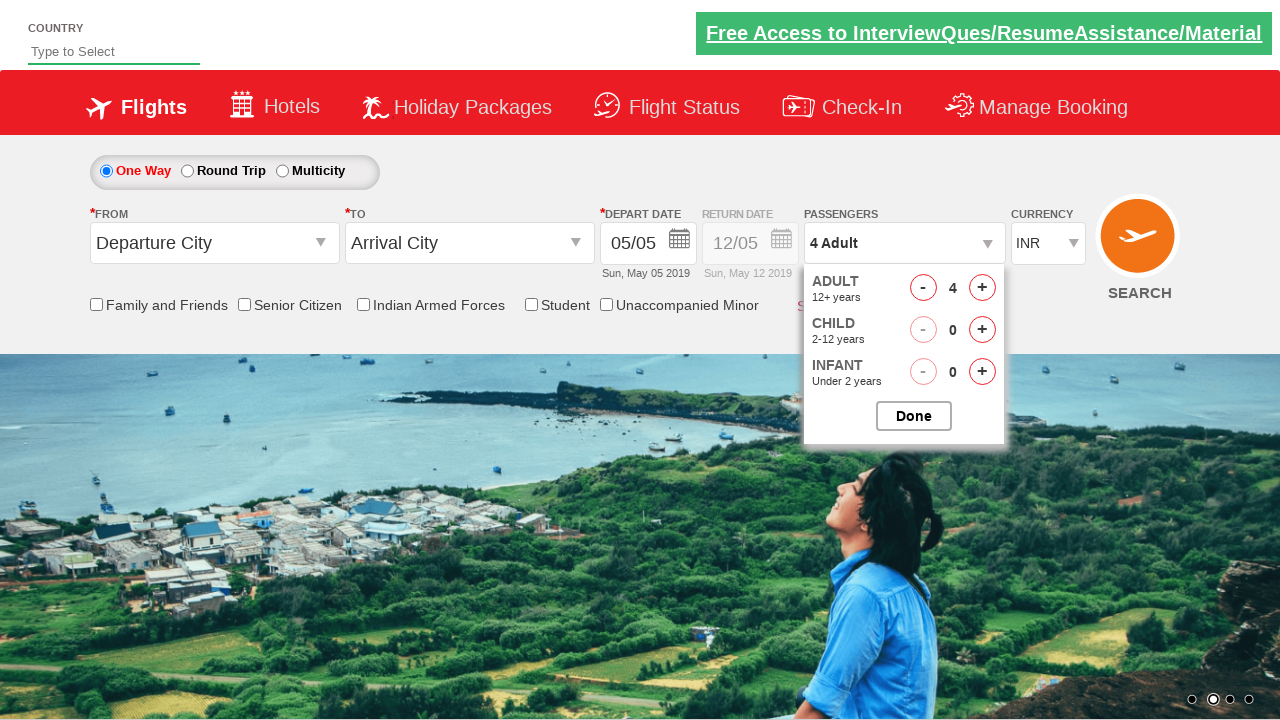

Incremented adult passenger count (iteration 4/4) at (982, 288) on #hrefIncAdt
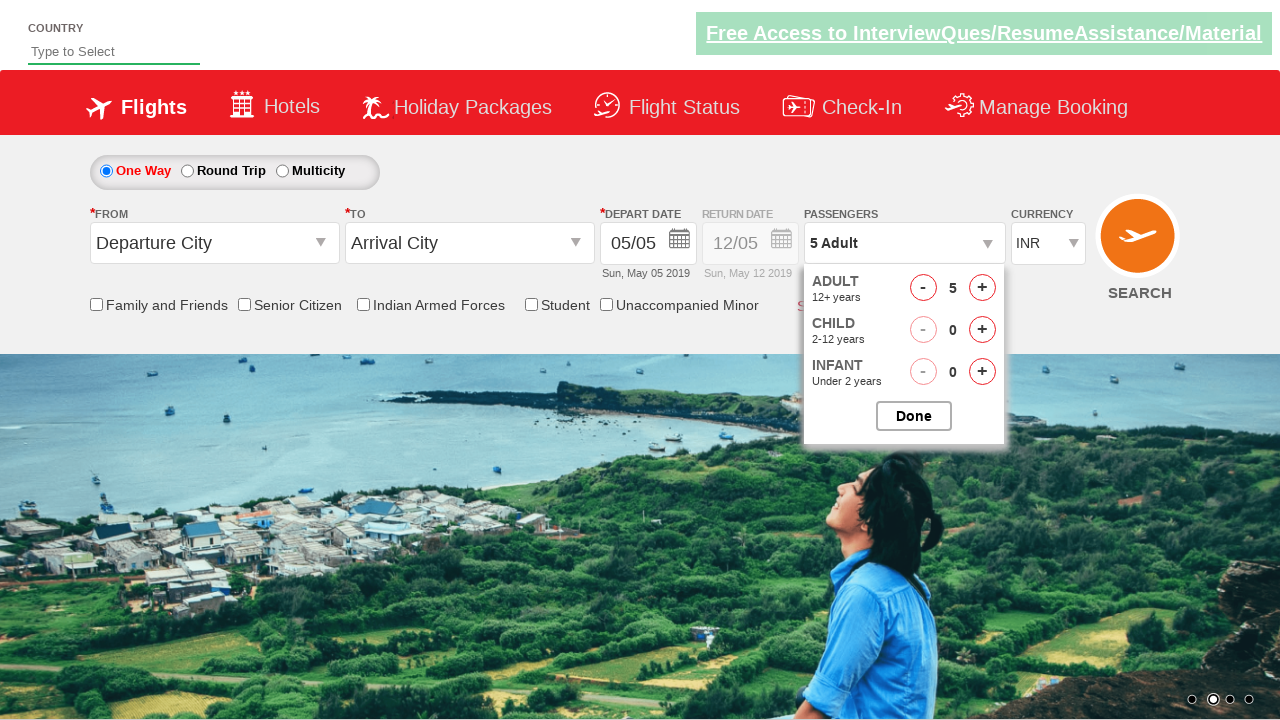

Closed the passenger selection dropdown at (914, 416) on #btnclosepaxoption
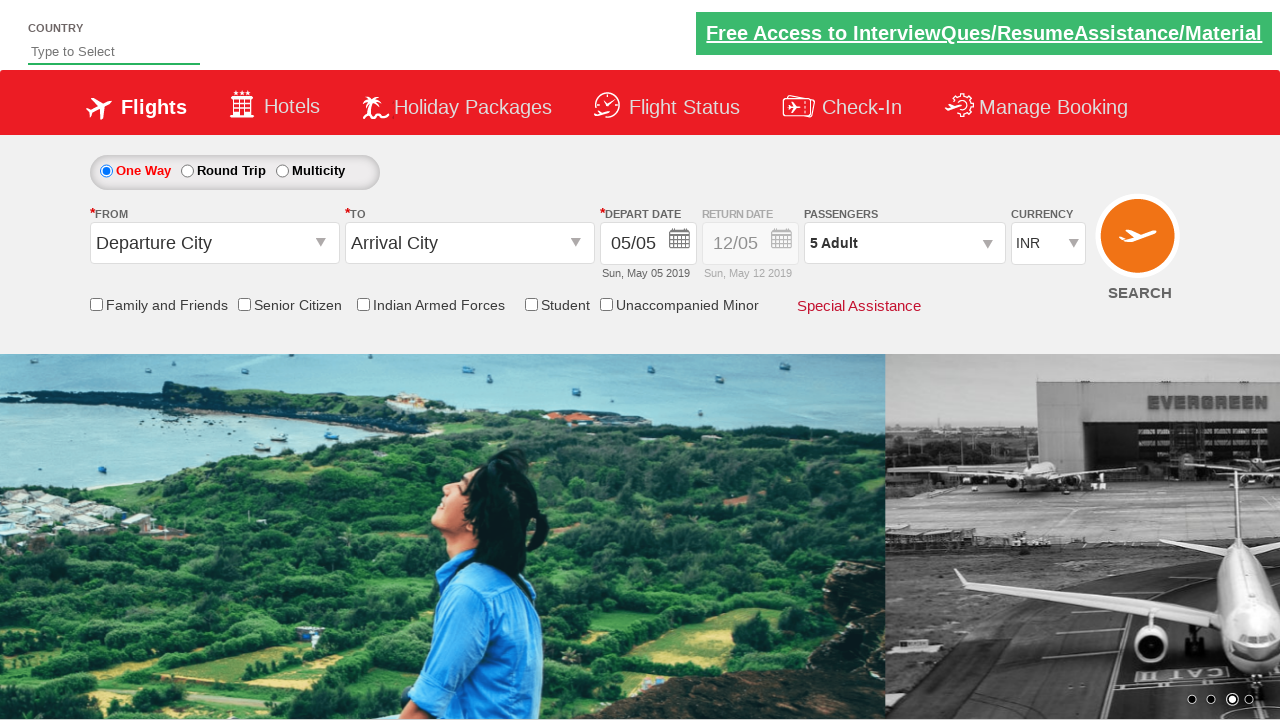

Retrieved updated passenger info text for verification
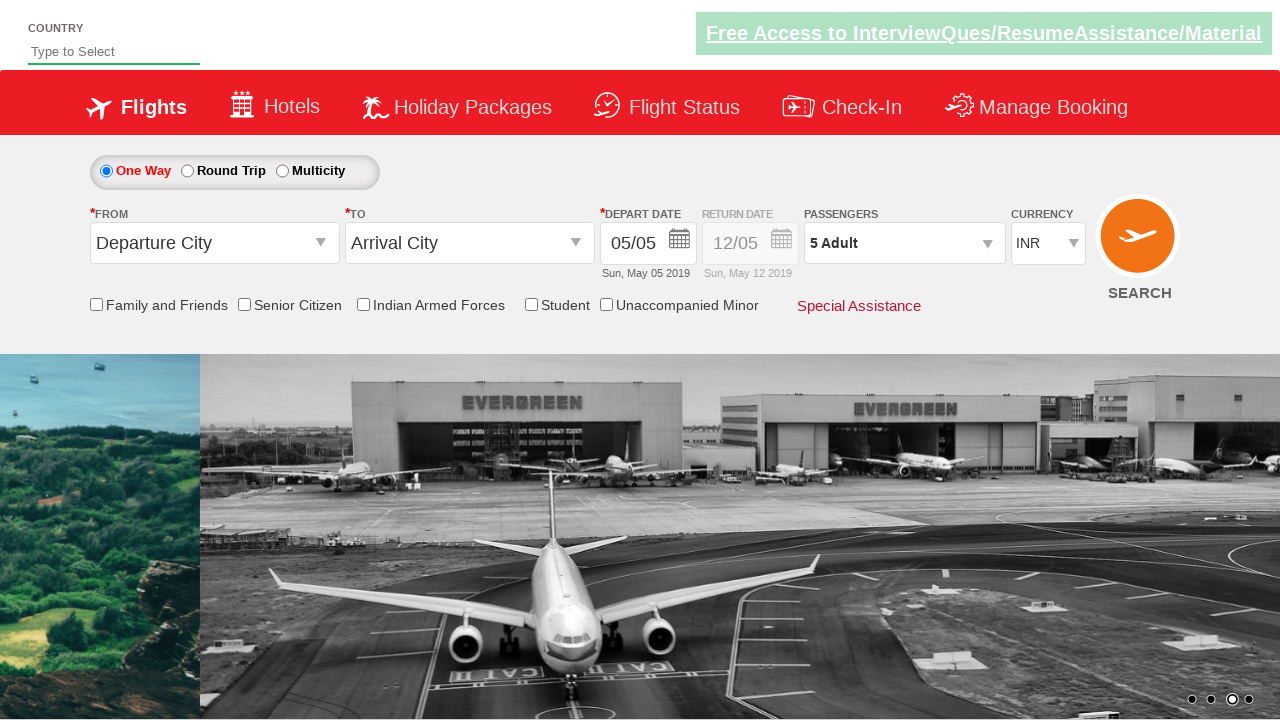

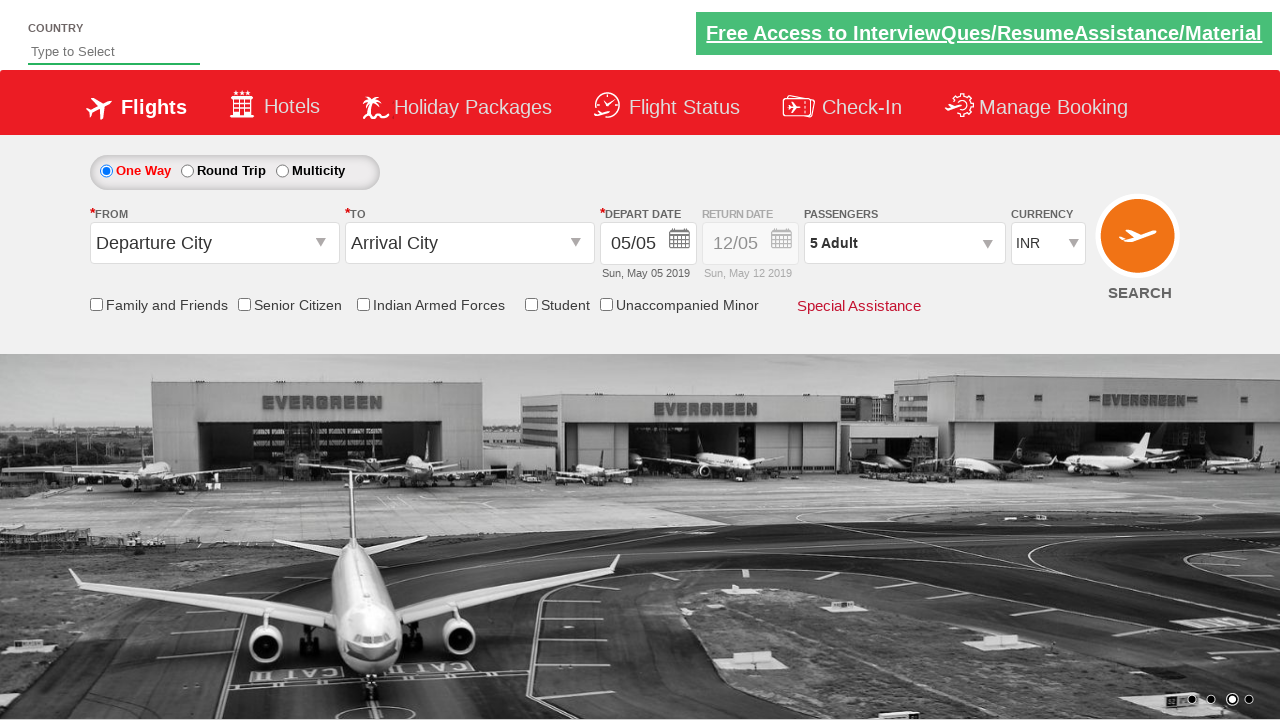